Tests number input field functionality by entering a value and using arrow keys to increment and decrement the value

Starting URL: http://the-internet.herokuapp.com/inputs

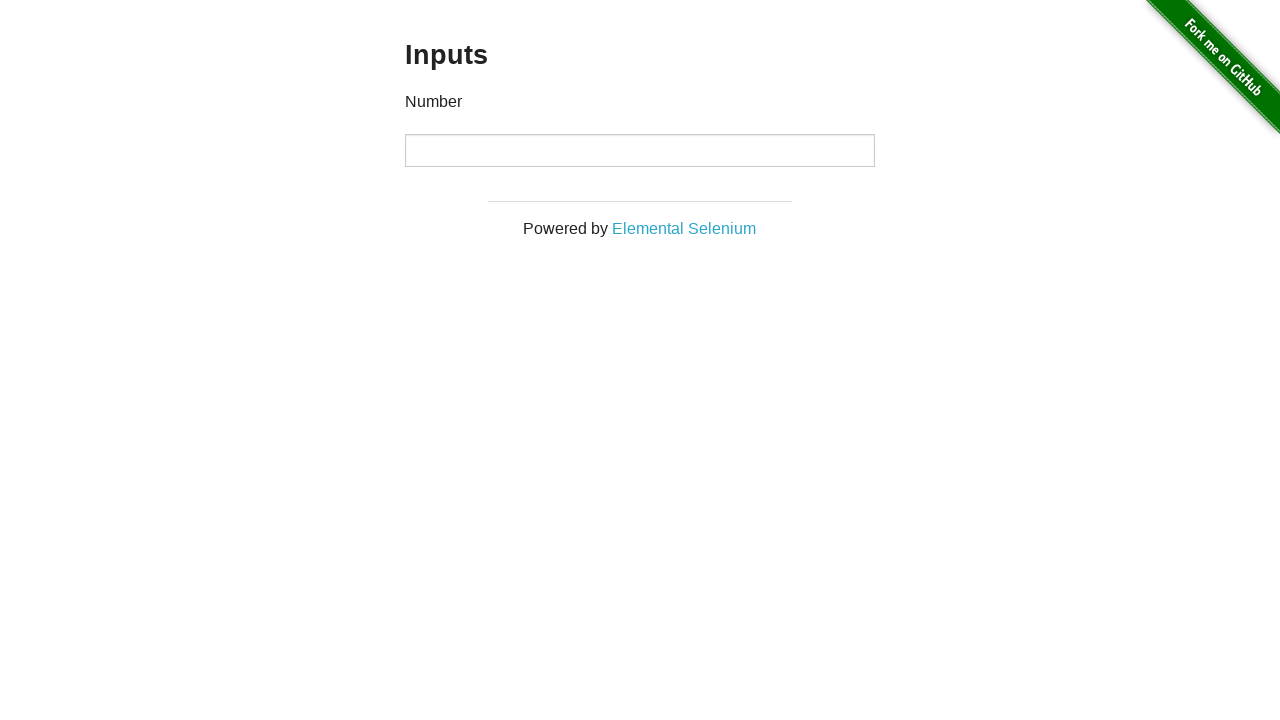

Filled number input field with initial value of 5 on //p[contains(text(),'Number')]/following::input
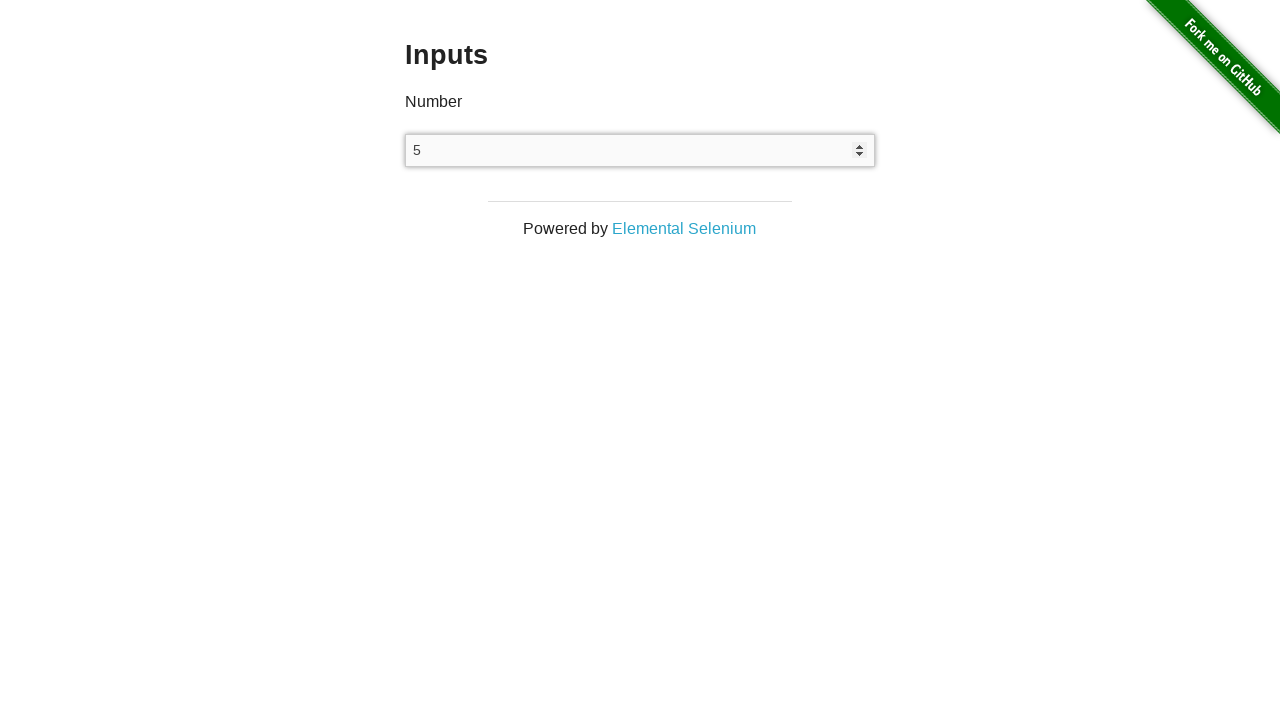

Pressed ArrowUp key to increment the number input value
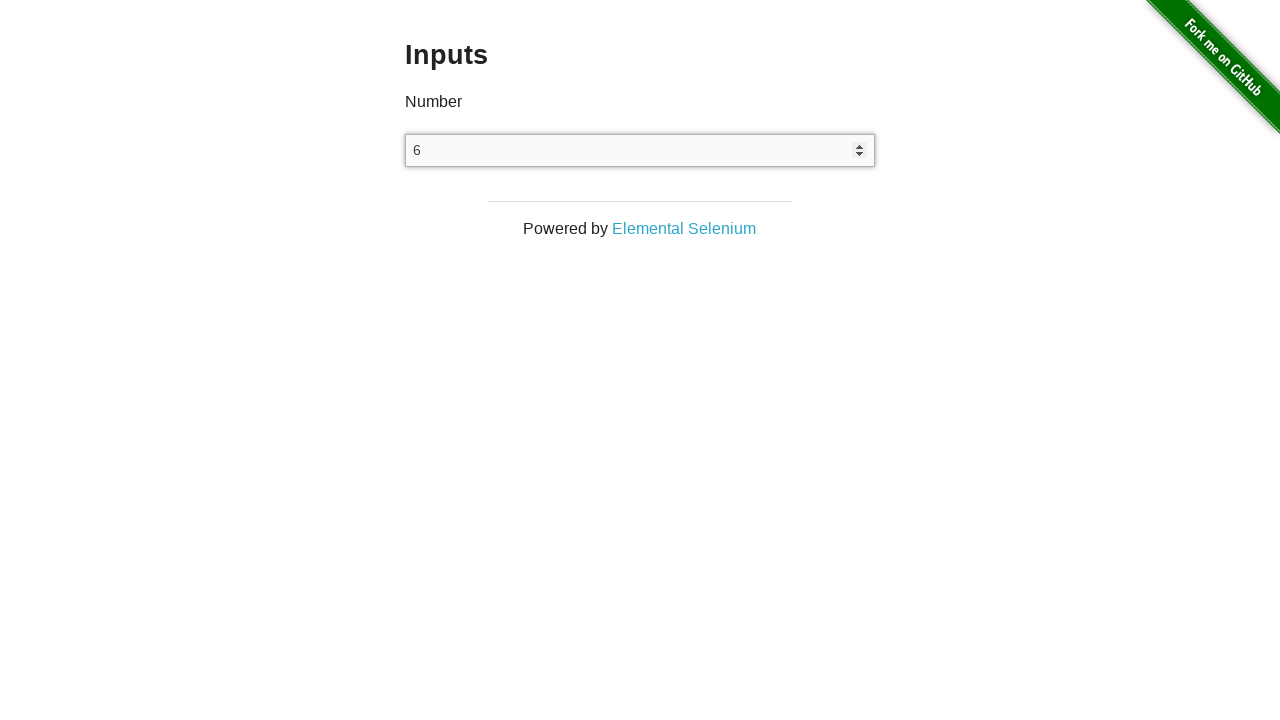

Pressed ArrowDown key to decrement the number input value
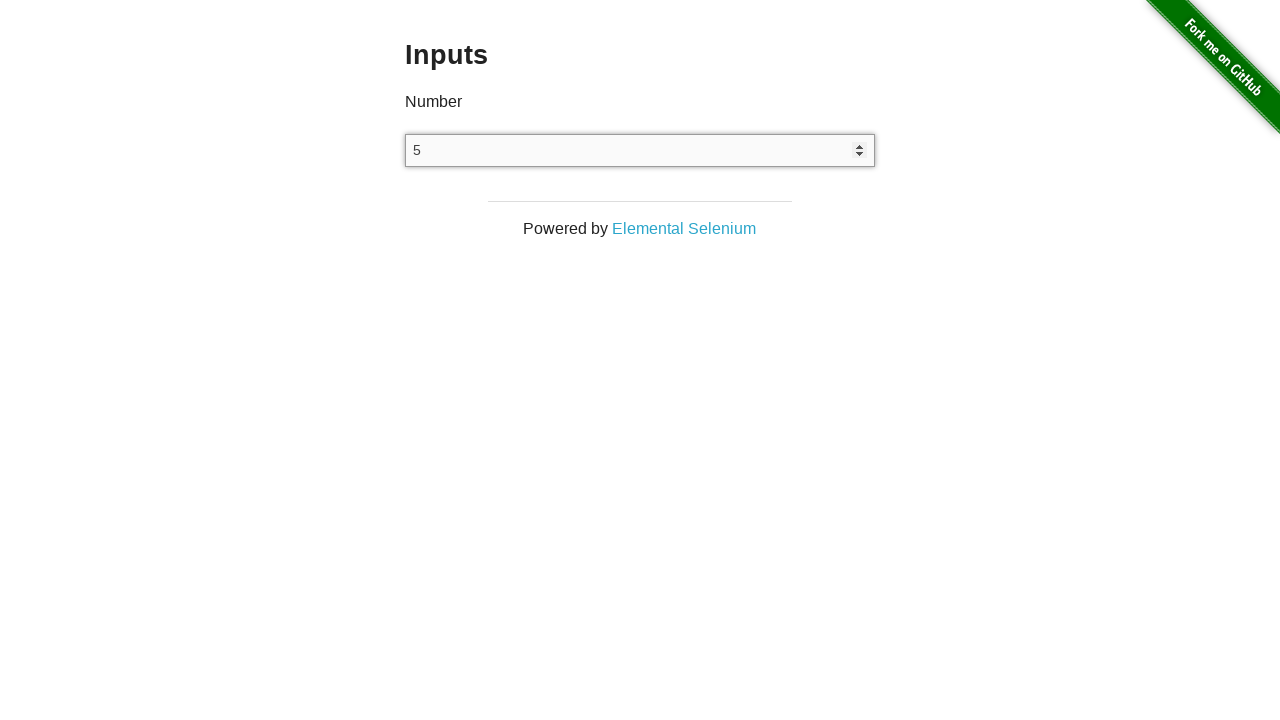

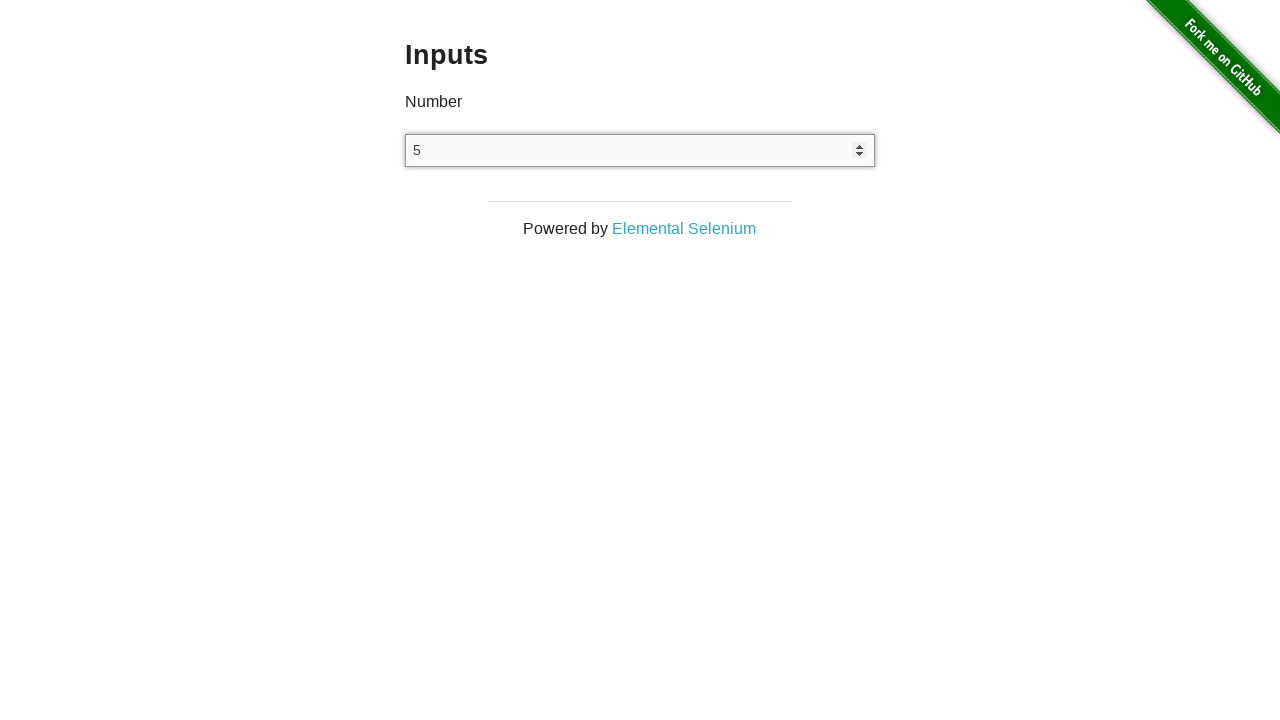